Tests percentage calculator functionality by entering values and calculating the result

Starting URL: https://percentagecalculator.net/

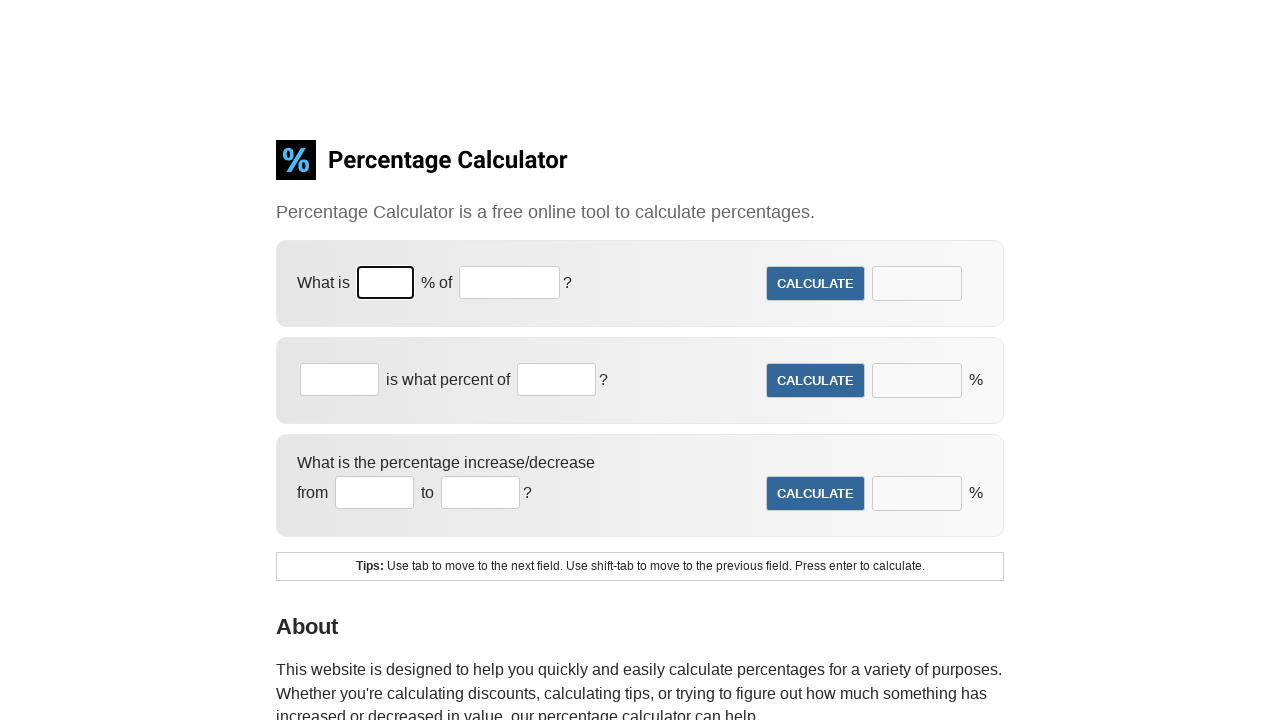

Entered first value (50) in percentage calculator on //*[@id="f1"]/fieldset[1]/input
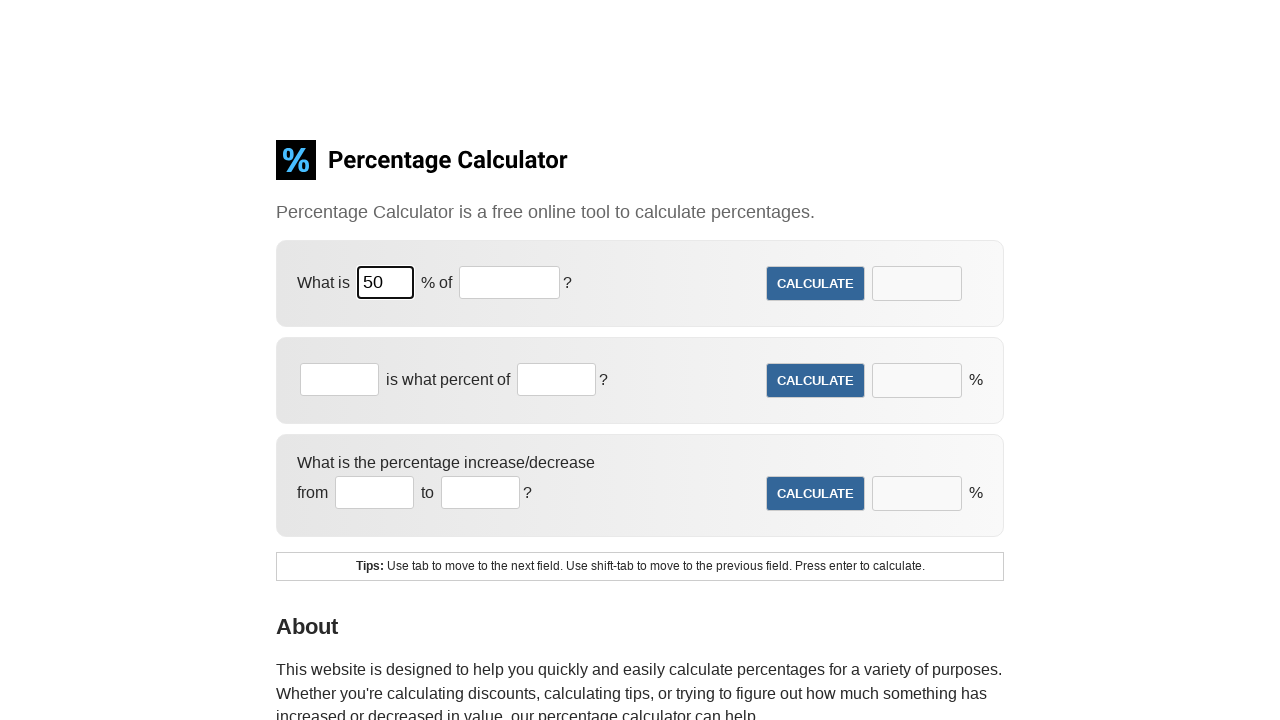

Entered second value (40) in percentage calculator on //*[@id="f1"]/fieldset[1]/nobr/input
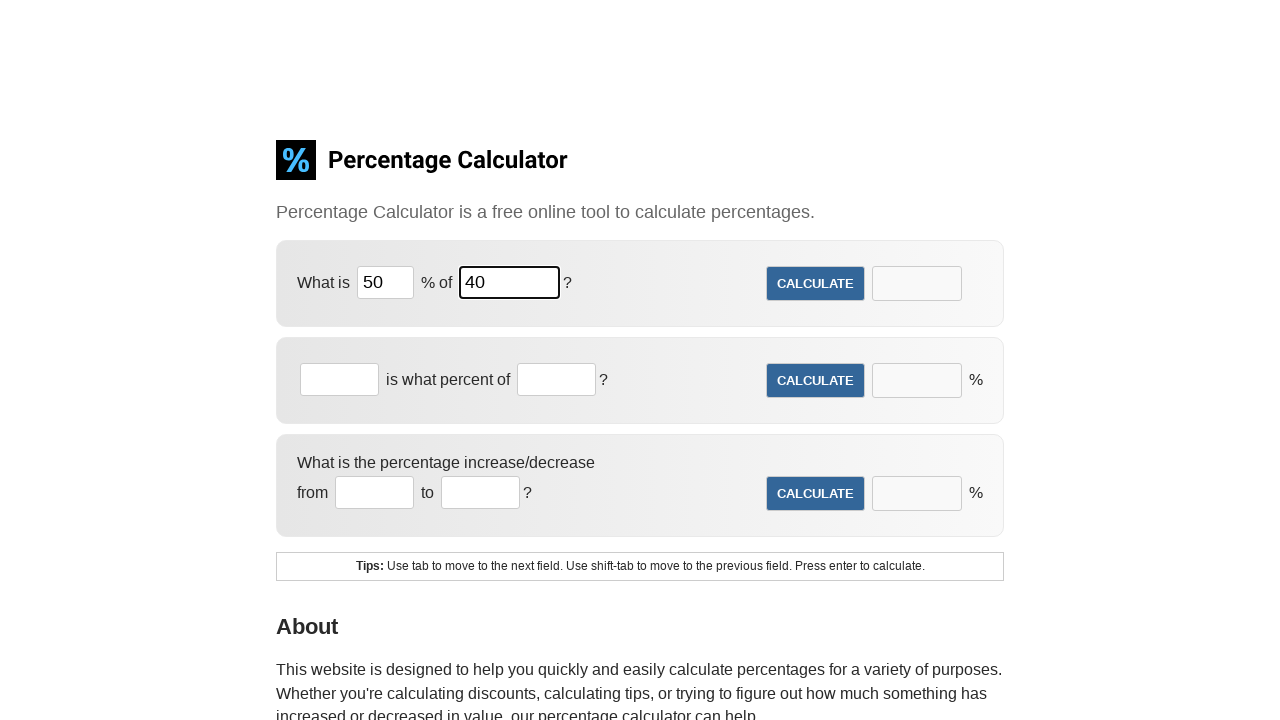

Clicked calculate button to compute percentage at (816, 284) on //*[@id="f1"]/fieldset[2]/input[1]
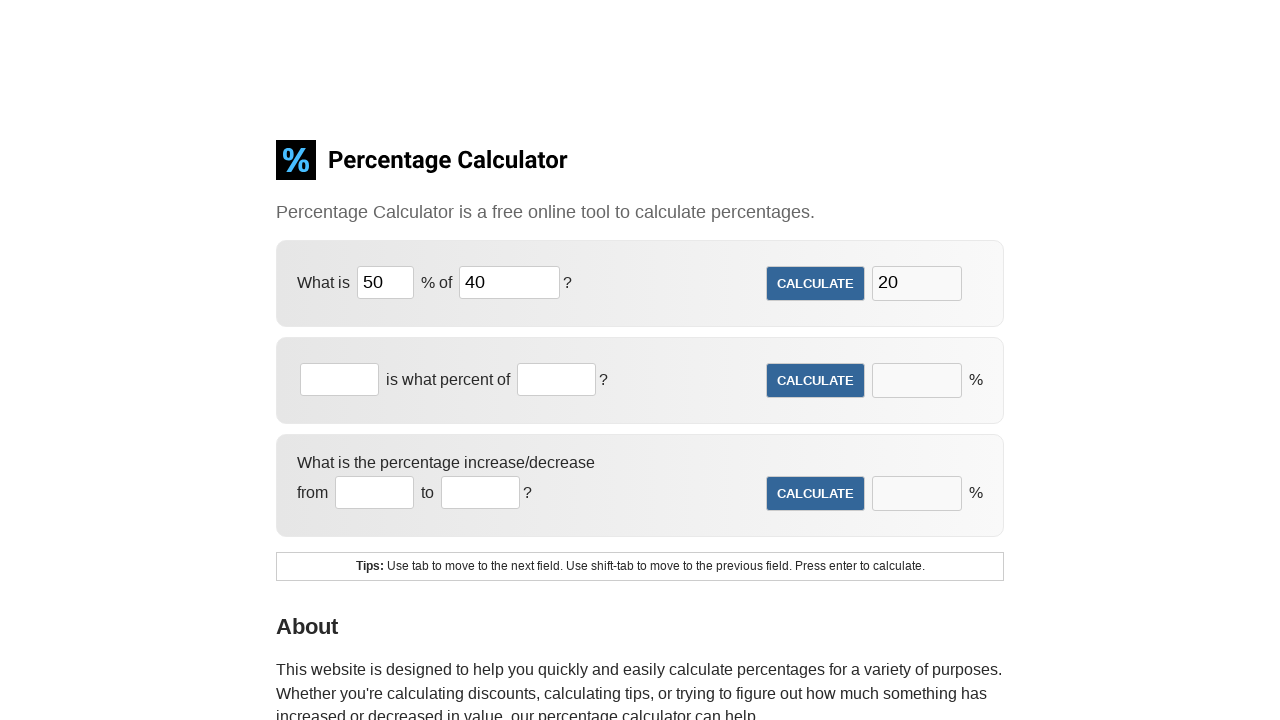

Result appeared on screen
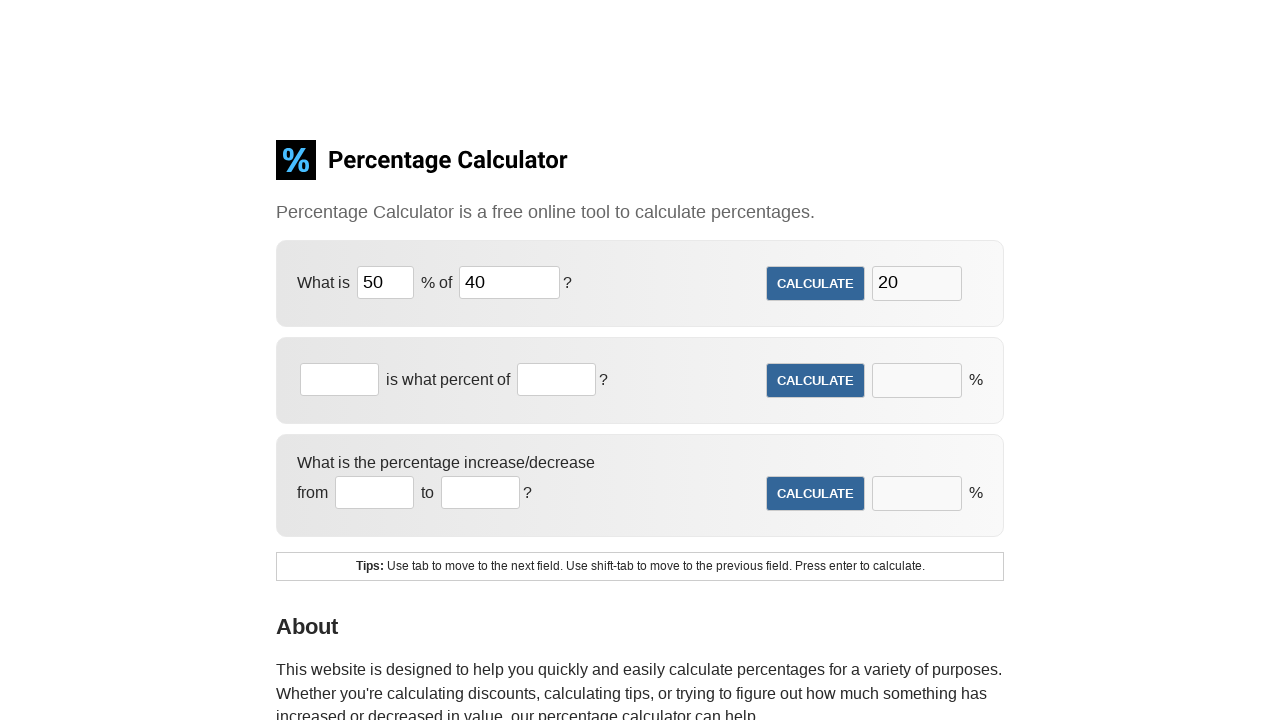

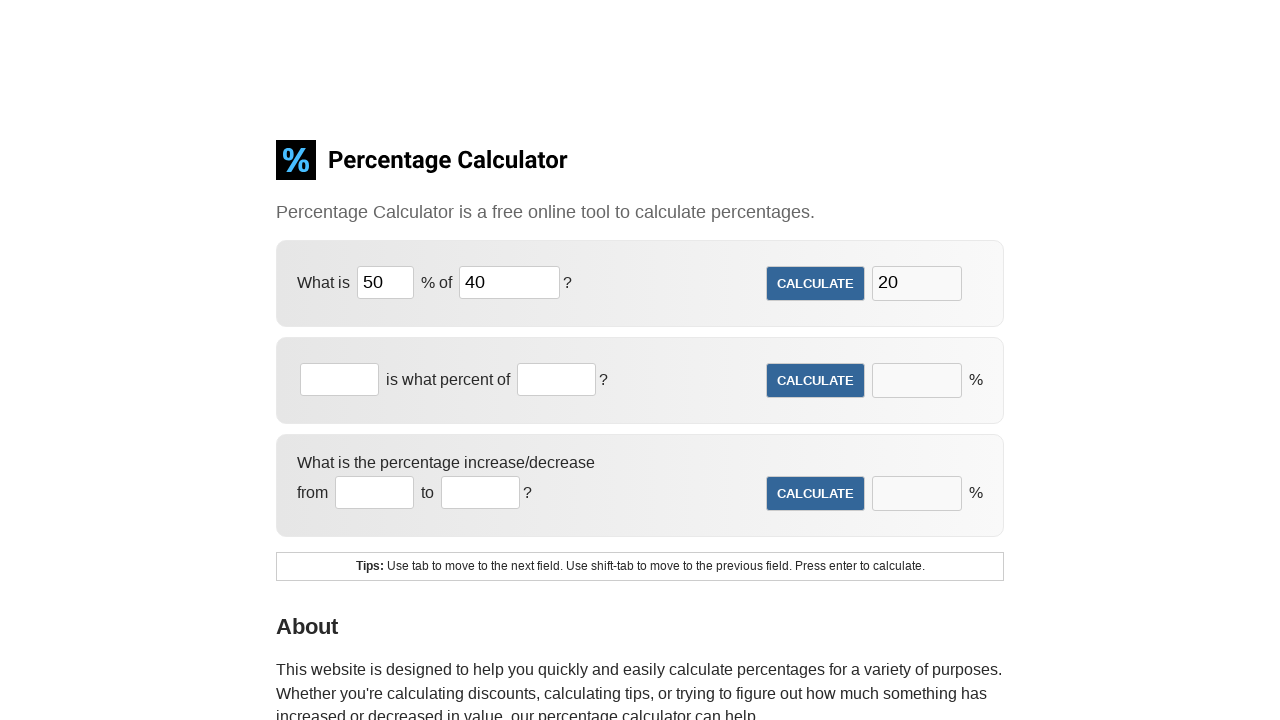